Tests the 12306 train ticket query functionality by entering departure and destination stations, selecting a travel date, and clicking the search button to check for available tickets.

Starting URL: https://kyfw.12306.cn/otn/leftTicket/init

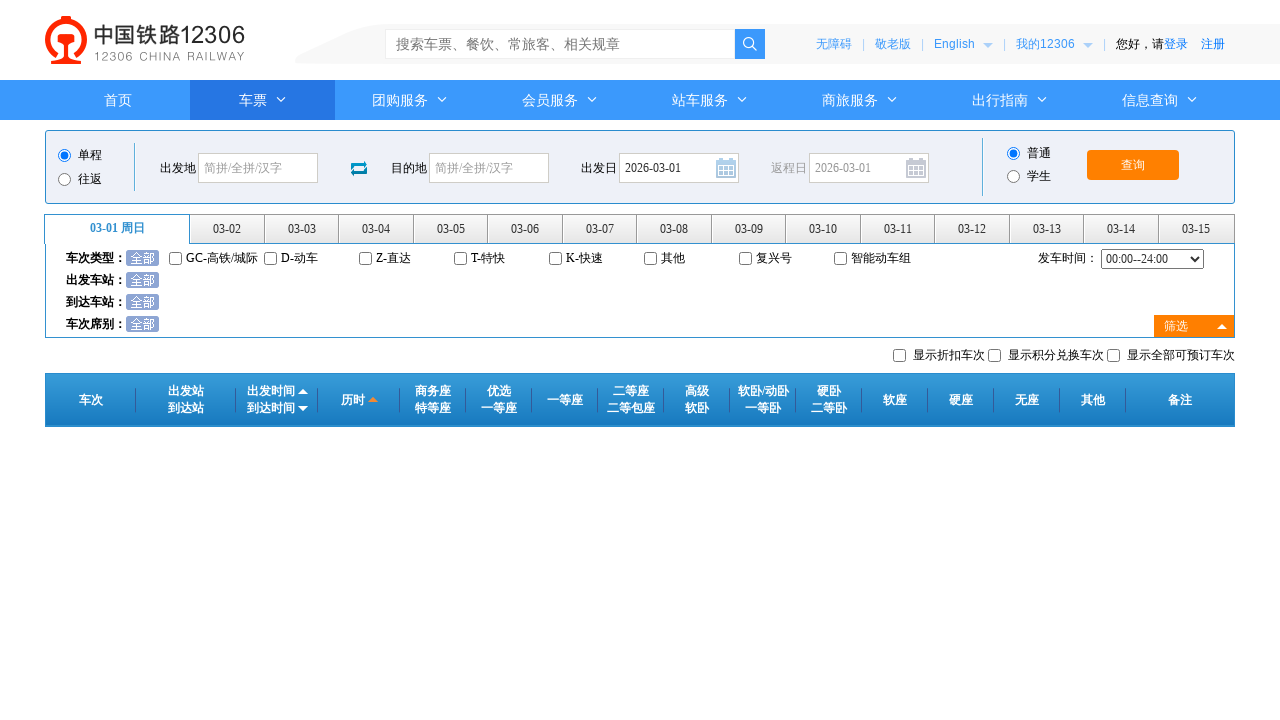

Clicked departure station field at (258, 168) on #fromStationText
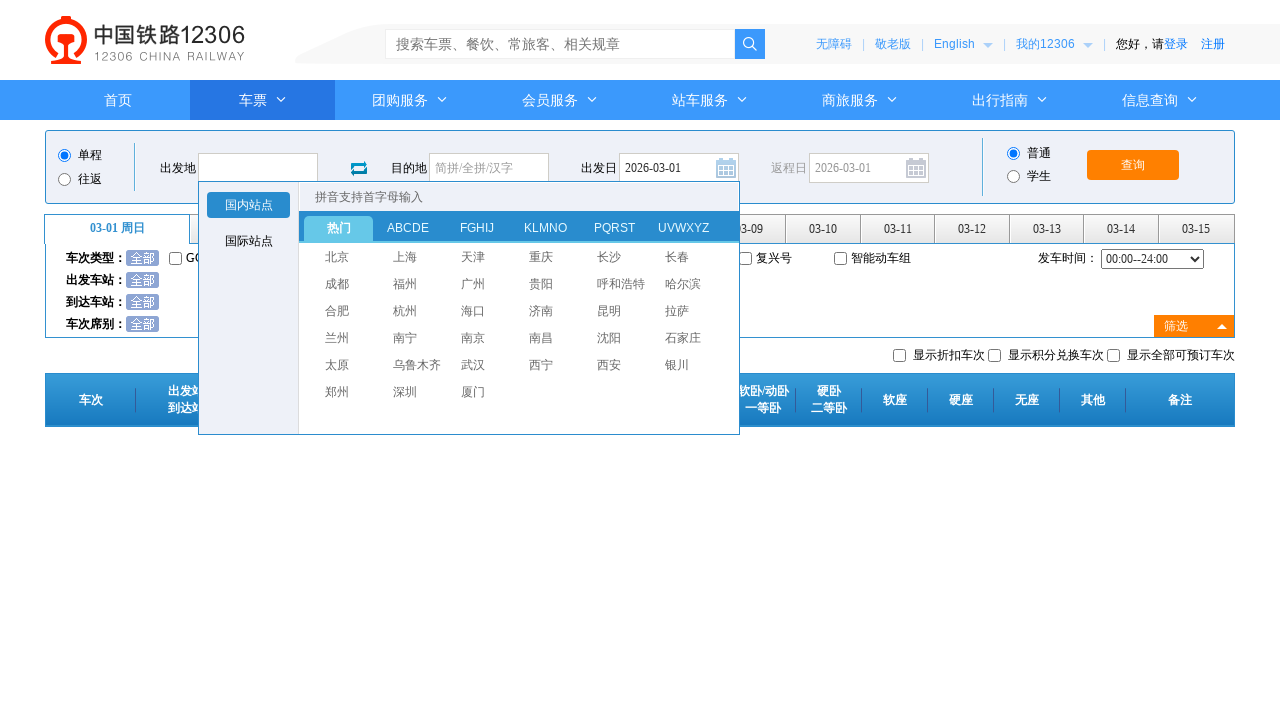

Filled departure station with '上海' (Shanghai) on #fromStationText
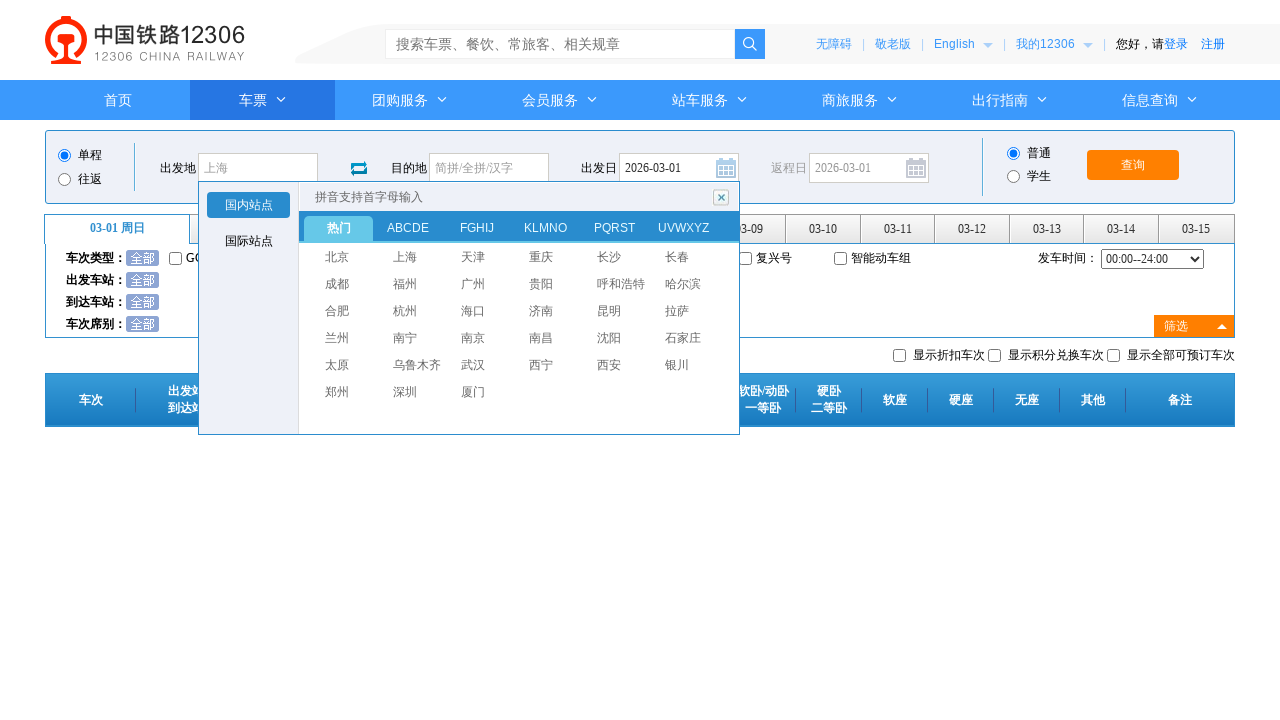

Pressed Enter to confirm departure station
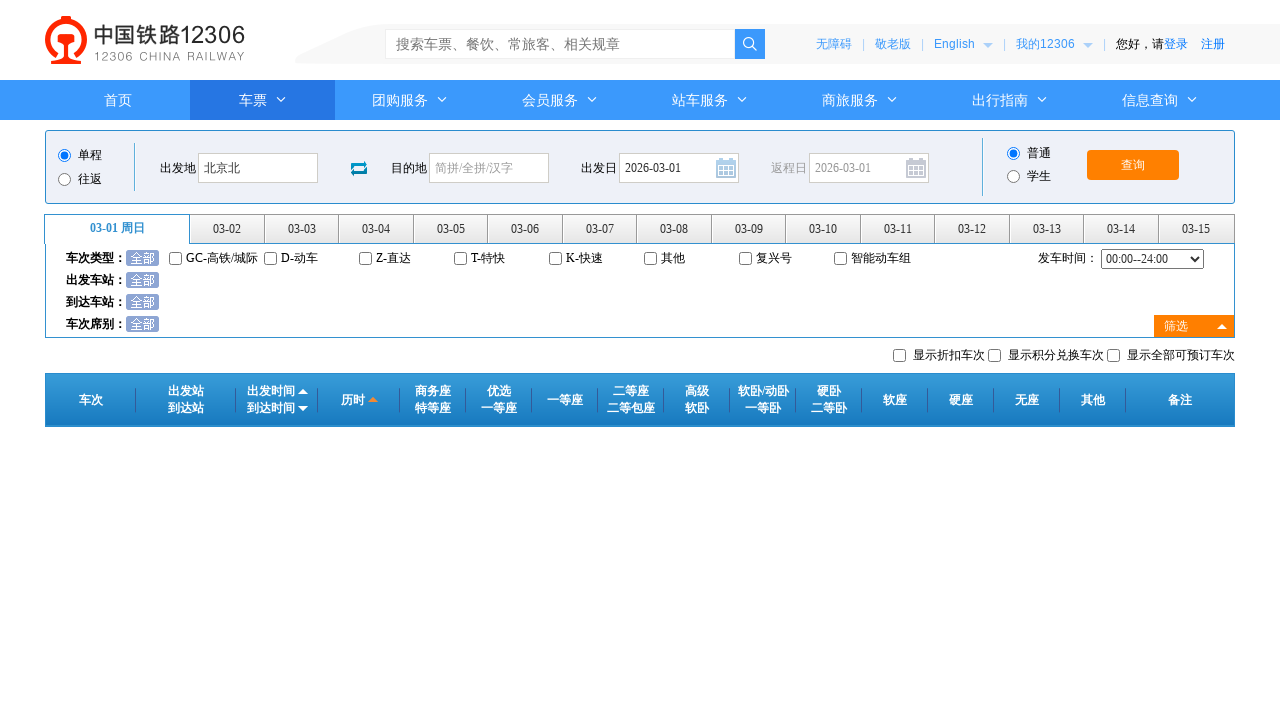

Clicked destination station field at (489, 168) on #toStationText
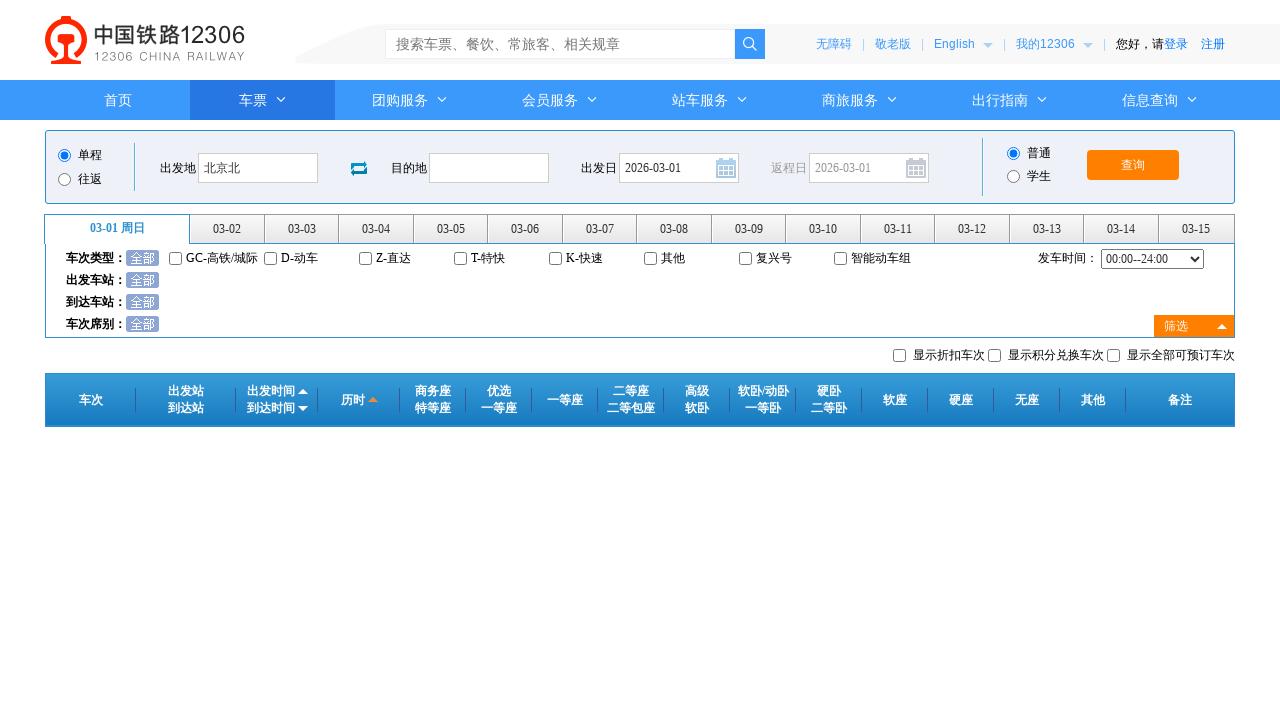

Filled destination station with '北京' (Beijing) on #toStationText
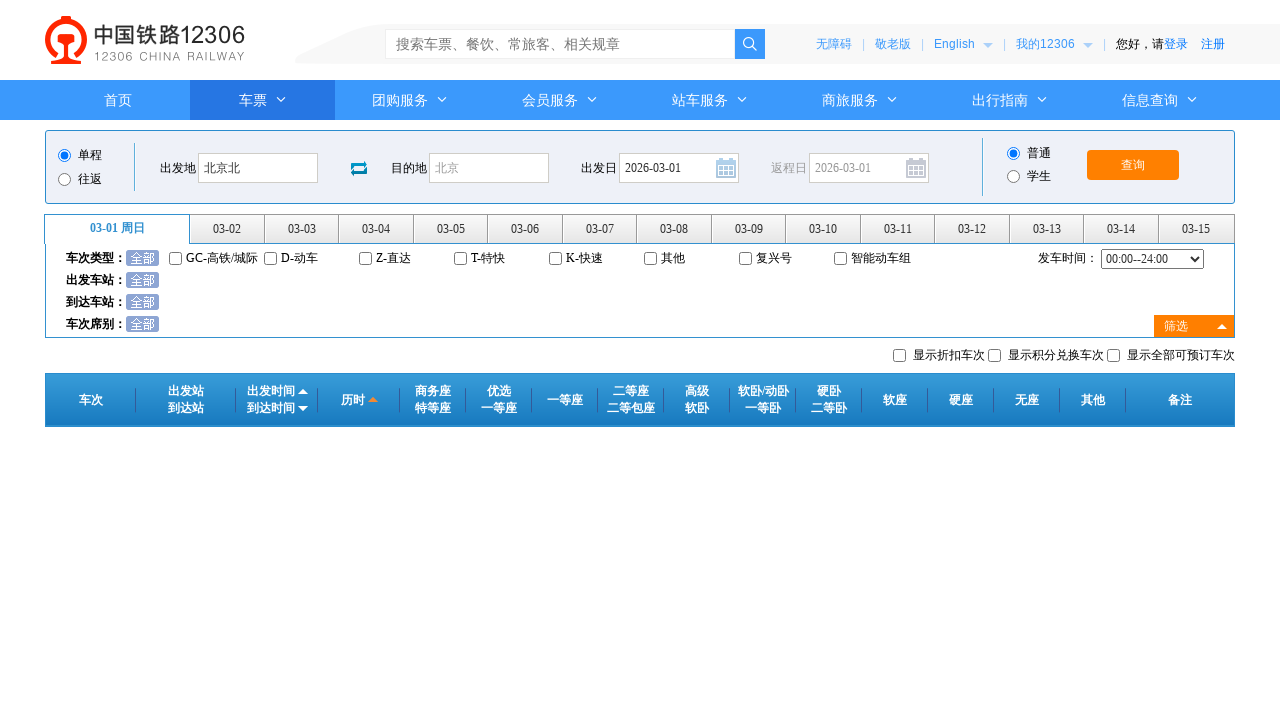

Pressed Enter to confirm destination station
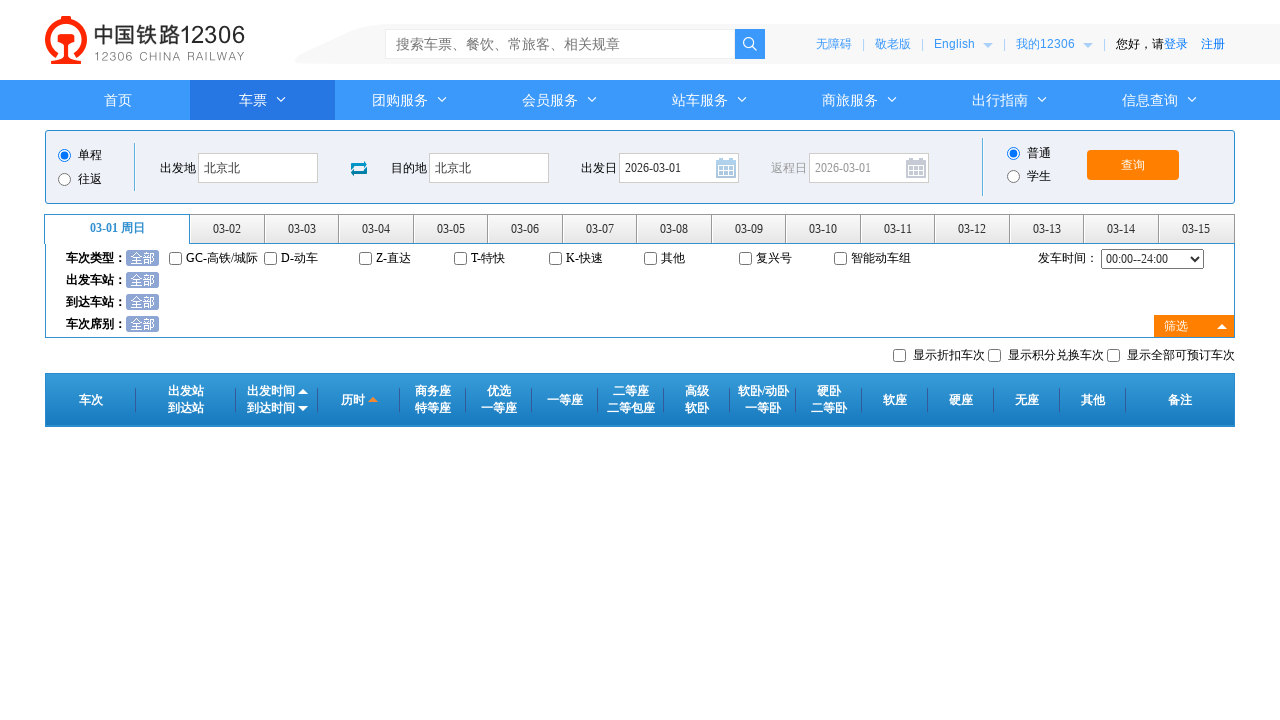

Removed readonly attribute from date field
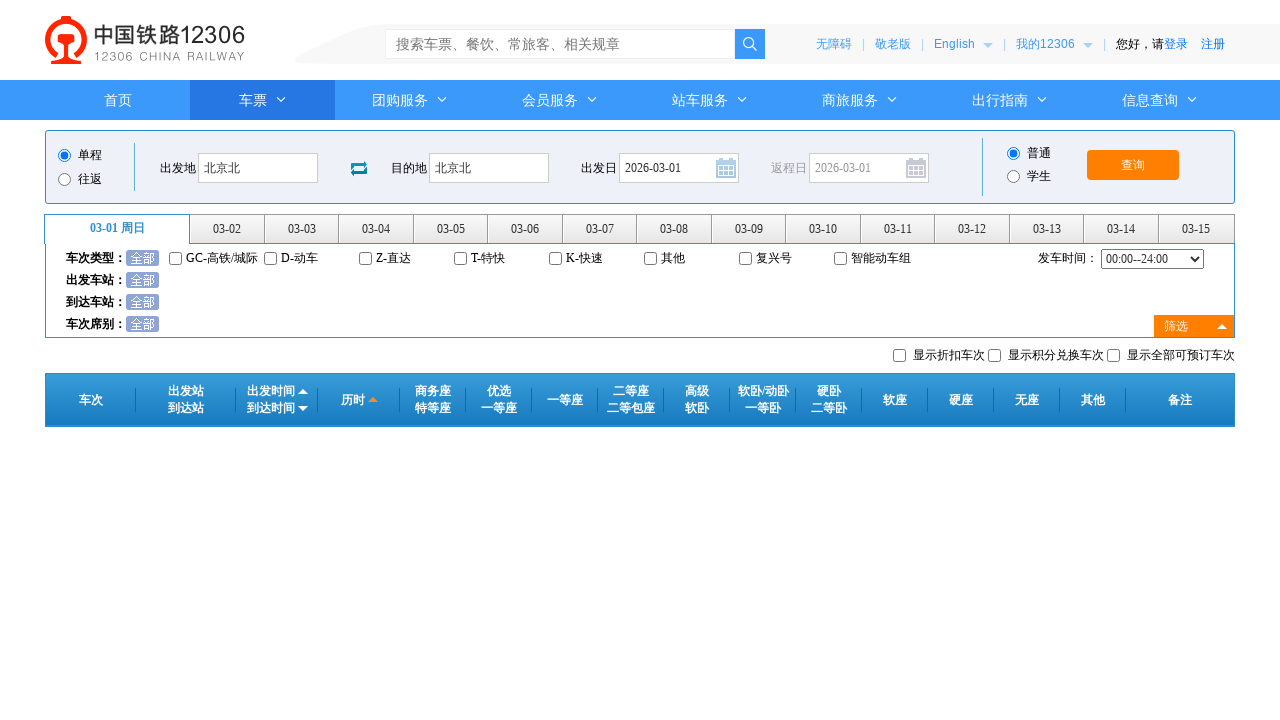

Filled travel date with '2024-03-15' on #train_date
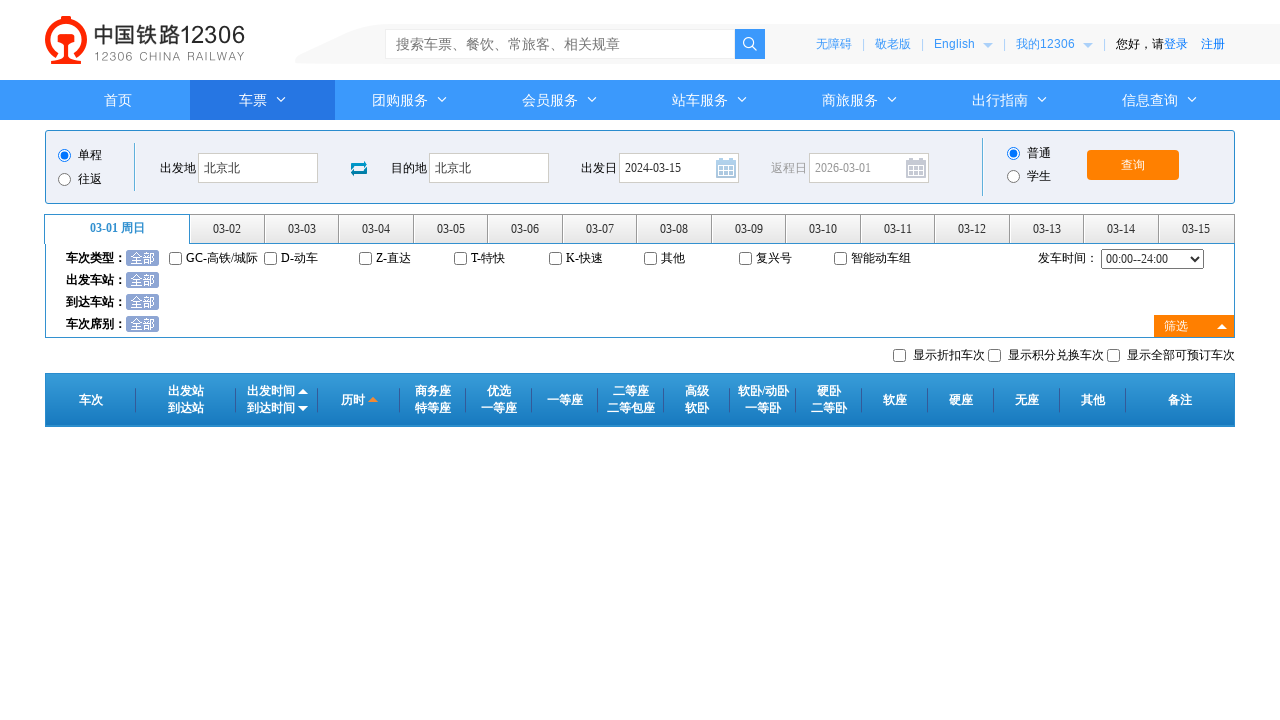

Clicked date field to confirm selection at (679, 168) on #train_date
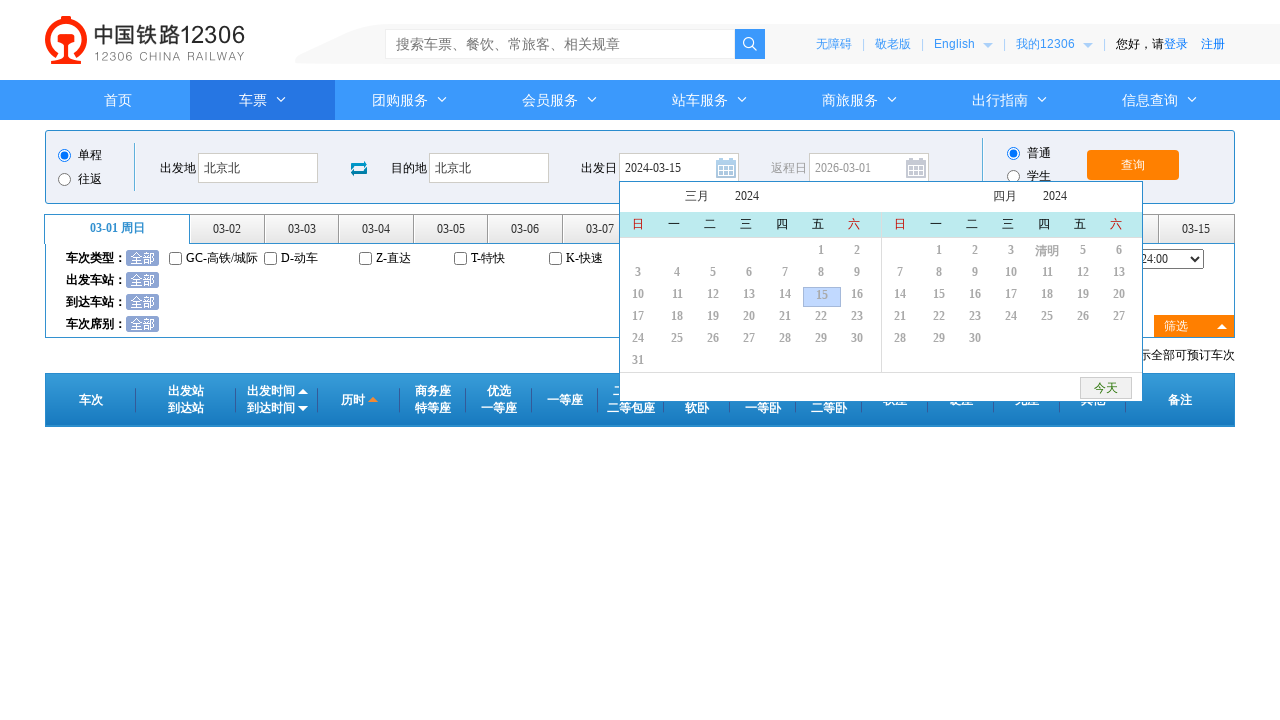

Clicked query button to search for train tickets at (1133, 165) on #query_ticket
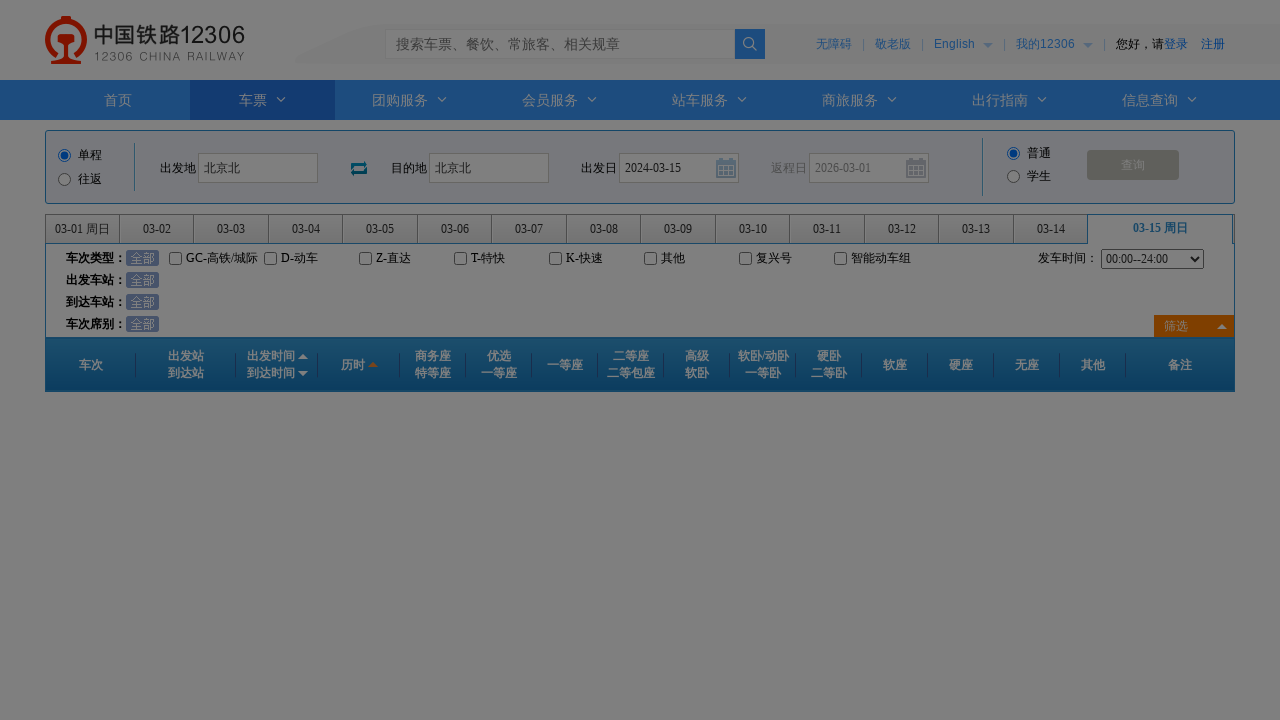

Waited 2 seconds for search results to load
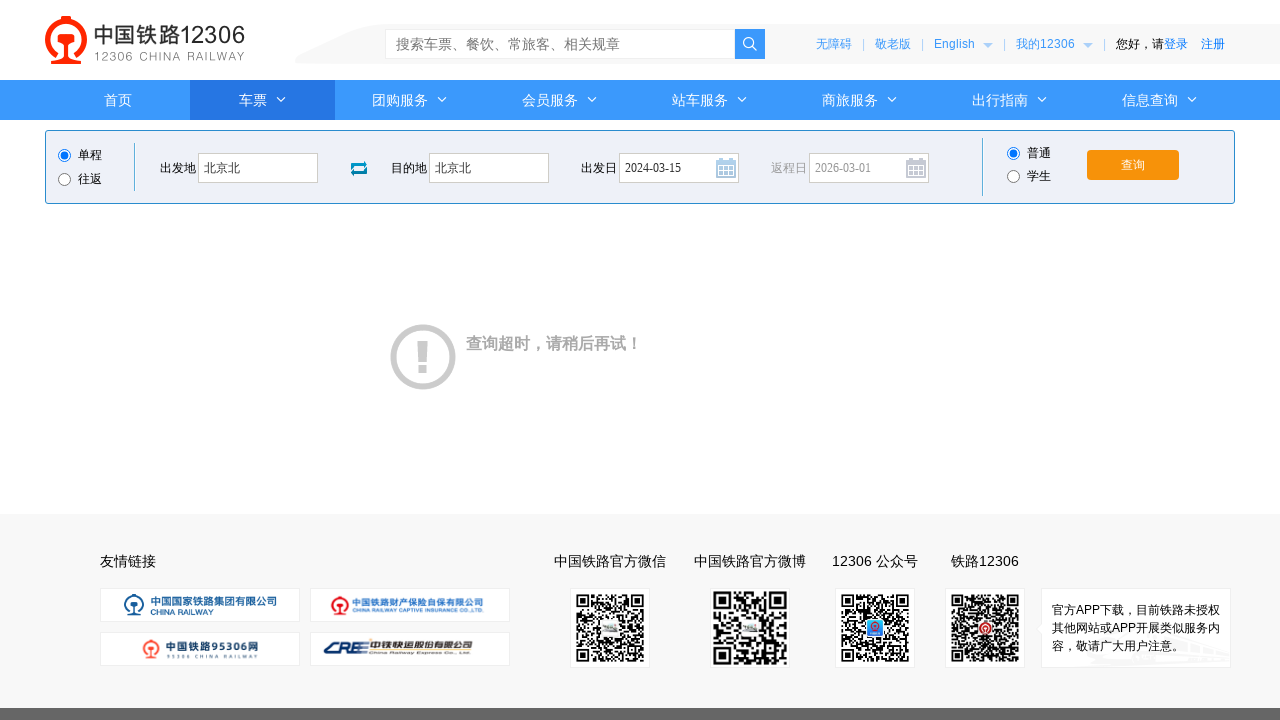

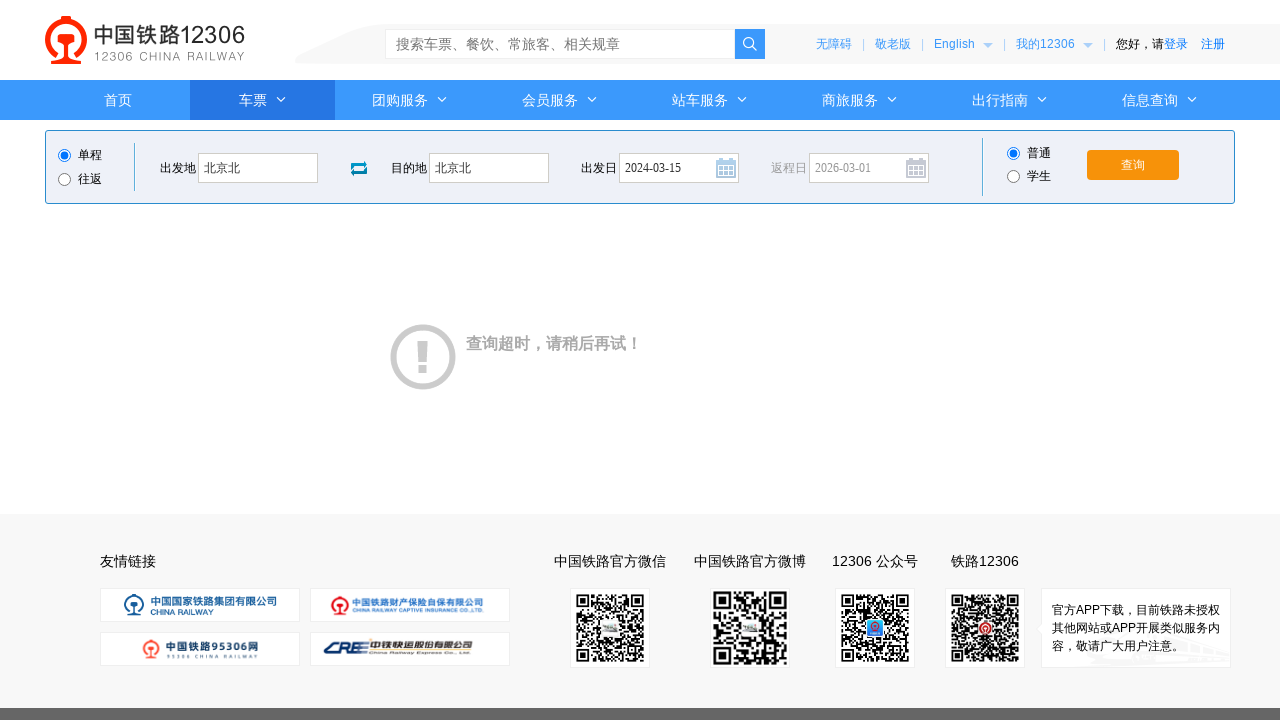